Tests filtering to display all todo items after switching between filters

Starting URL: https://demo.playwright.dev/todomvc

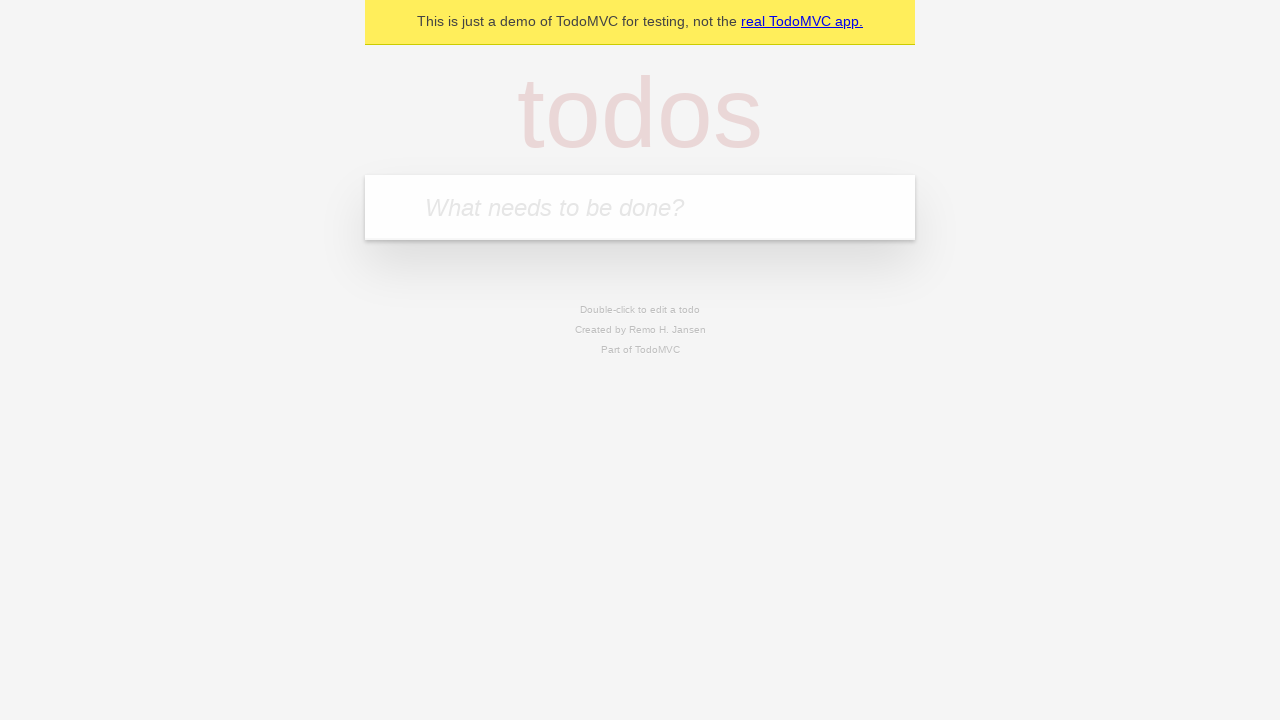

Filled todo input with 'buy some cheese' on internal:attr=[placeholder="What needs to be done?"i]
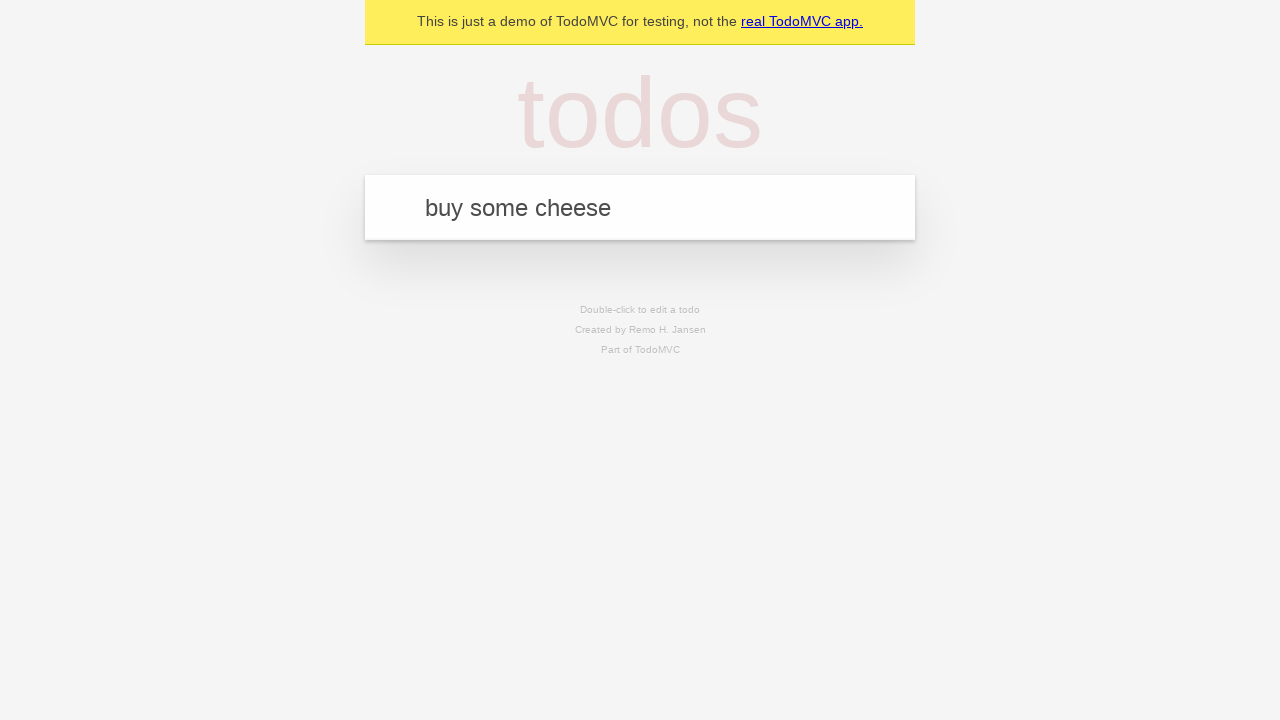

Pressed Enter to add first todo on internal:attr=[placeholder="What needs to be done?"i]
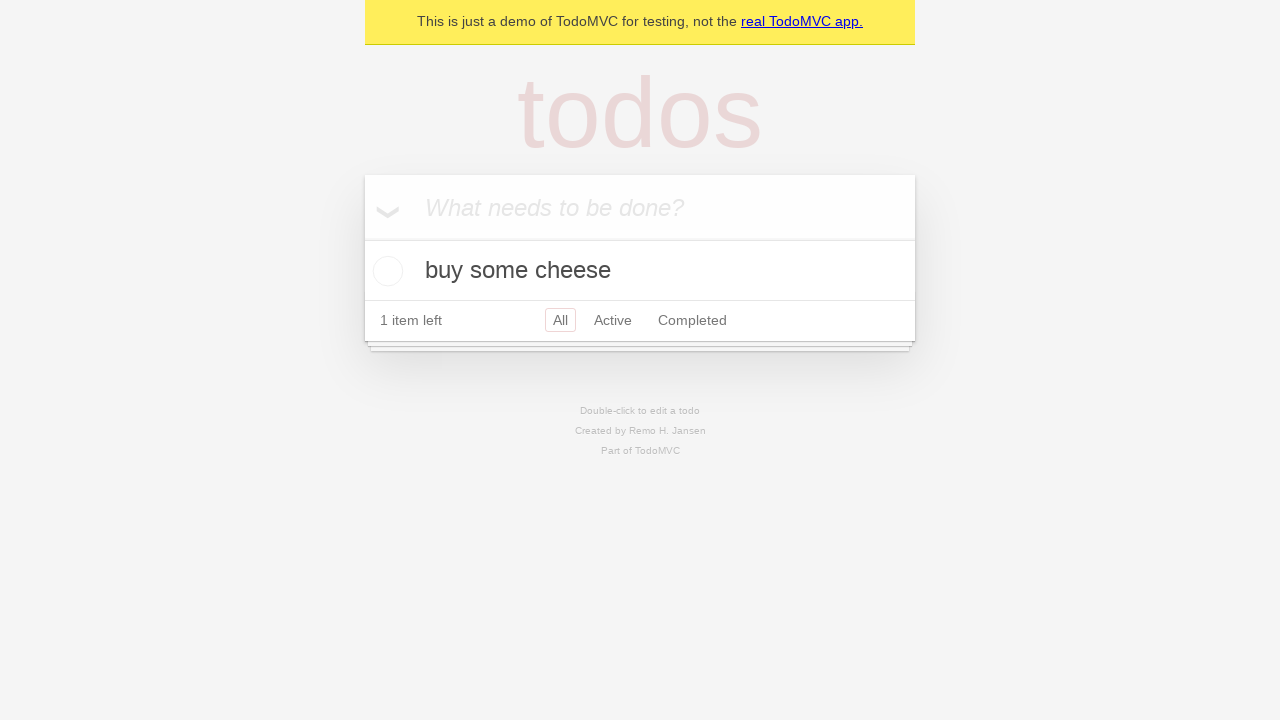

Filled todo input with 'feed the cat' on internal:attr=[placeholder="What needs to be done?"i]
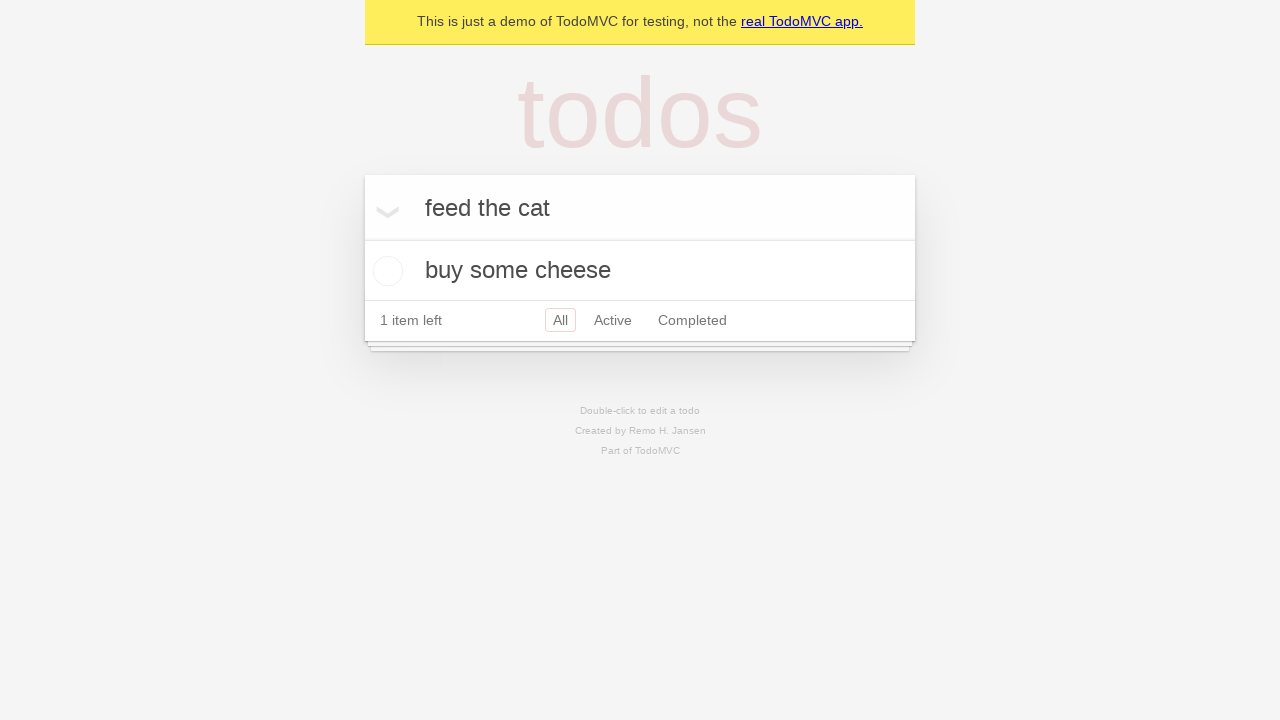

Pressed Enter to add second todo on internal:attr=[placeholder="What needs to be done?"i]
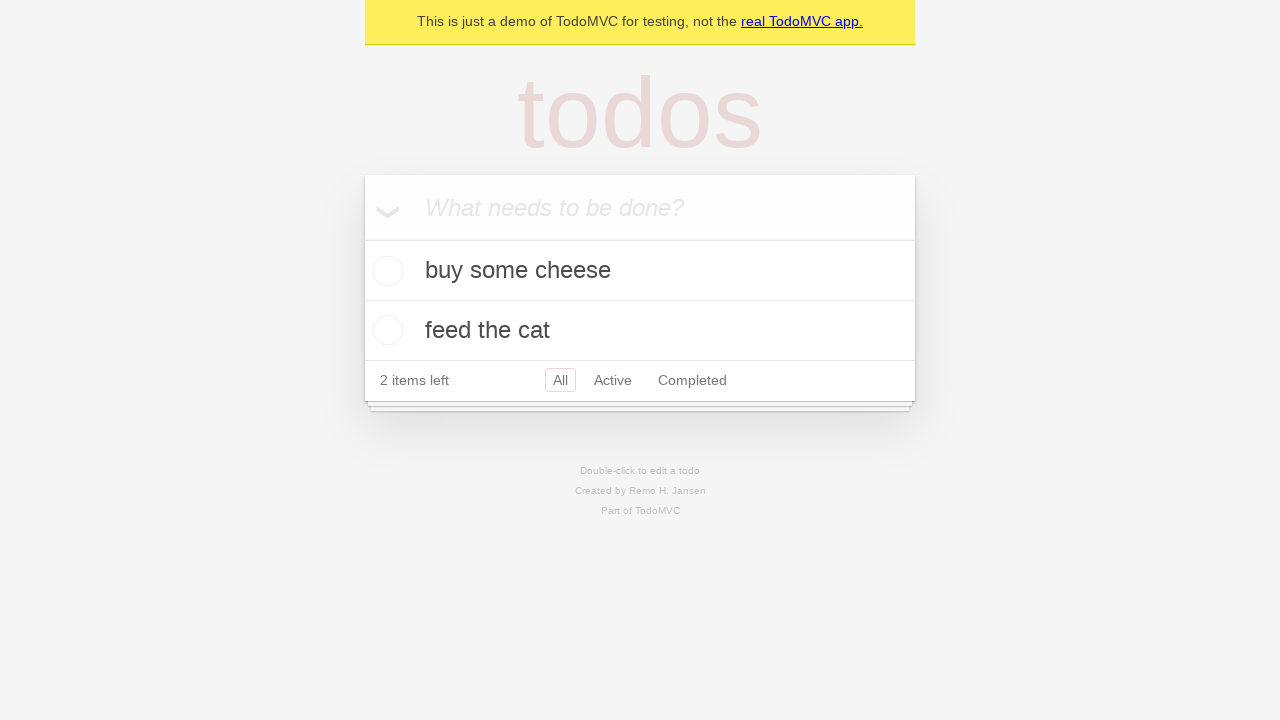

Filled todo input with 'book a doctors appointment' on internal:attr=[placeholder="What needs to be done?"i]
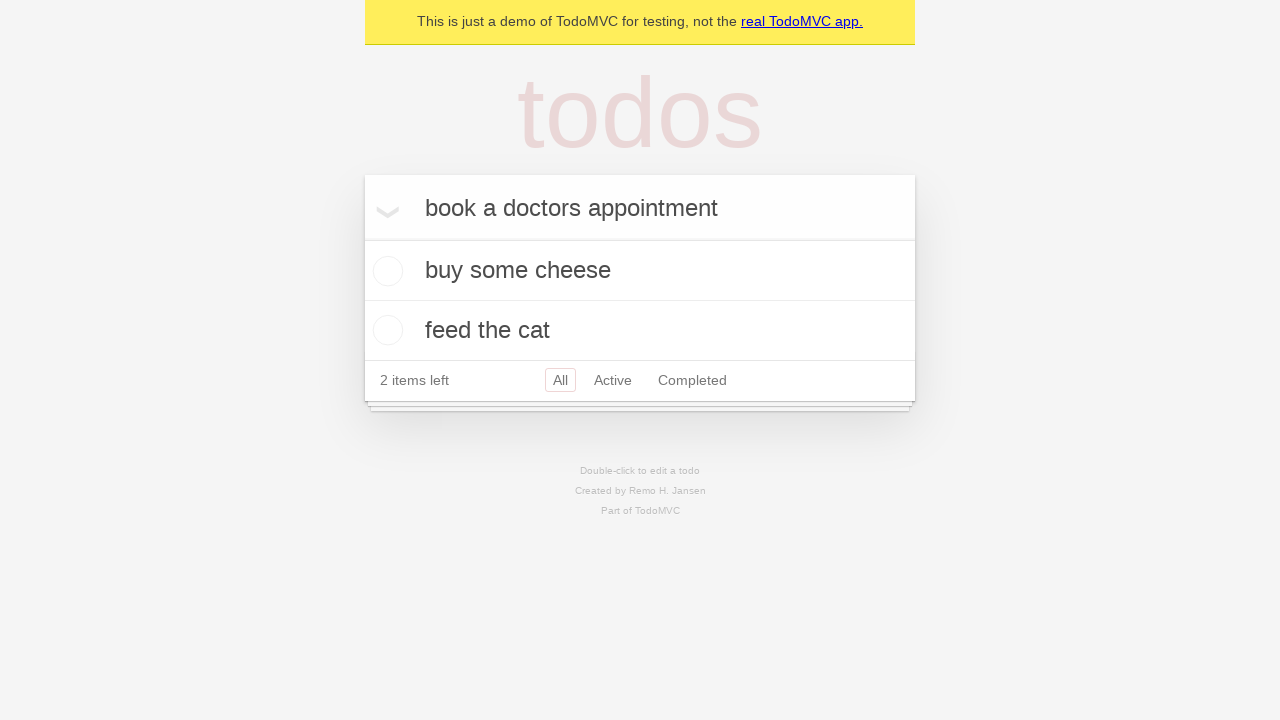

Pressed Enter to add third todo on internal:attr=[placeholder="What needs to be done?"i]
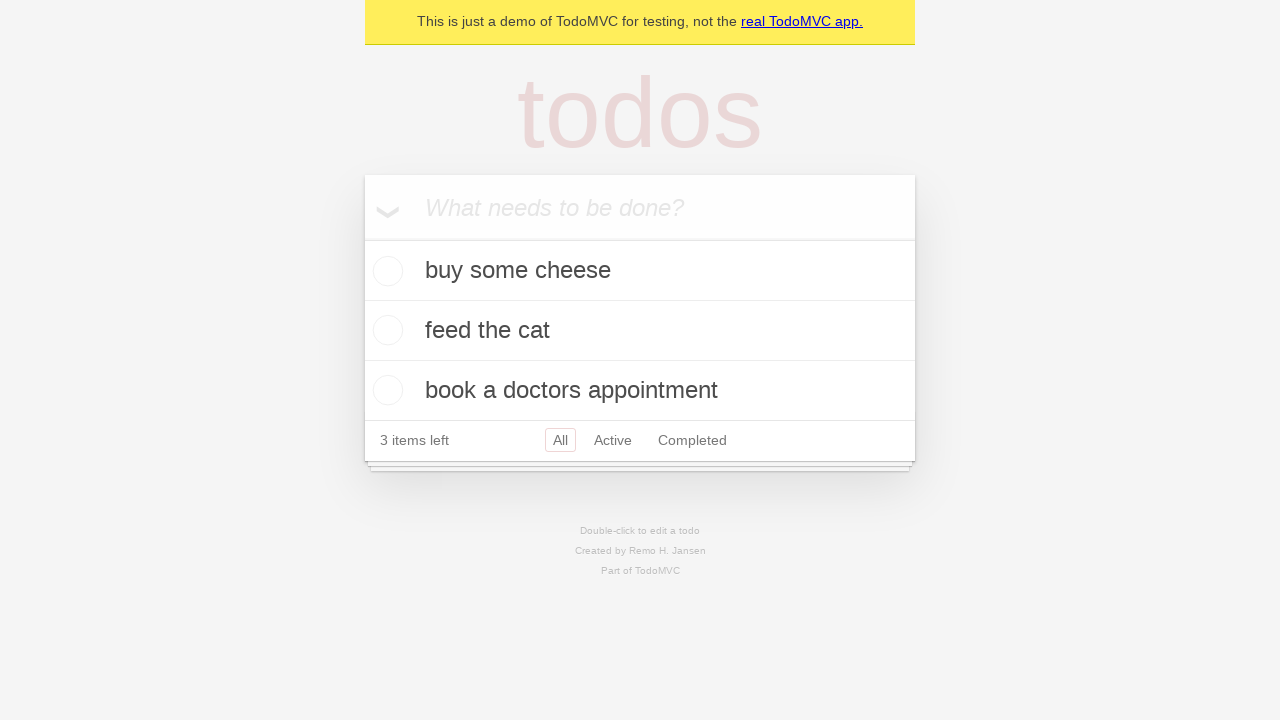

Checked the second todo item at (385, 330) on [data-testid='todo-item'] >> nth=1 >> internal:role=checkbox
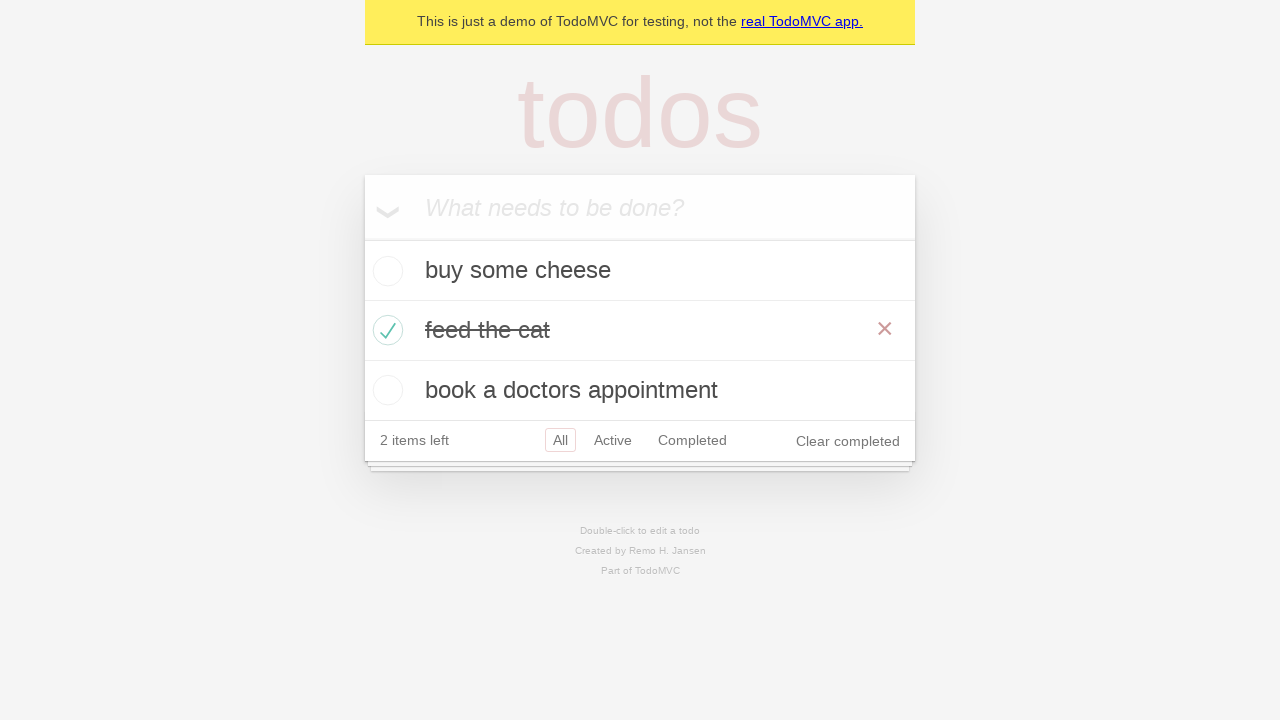

Clicked 'Active' filter to display active todos at (613, 440) on internal:role=link[name="Active"i]
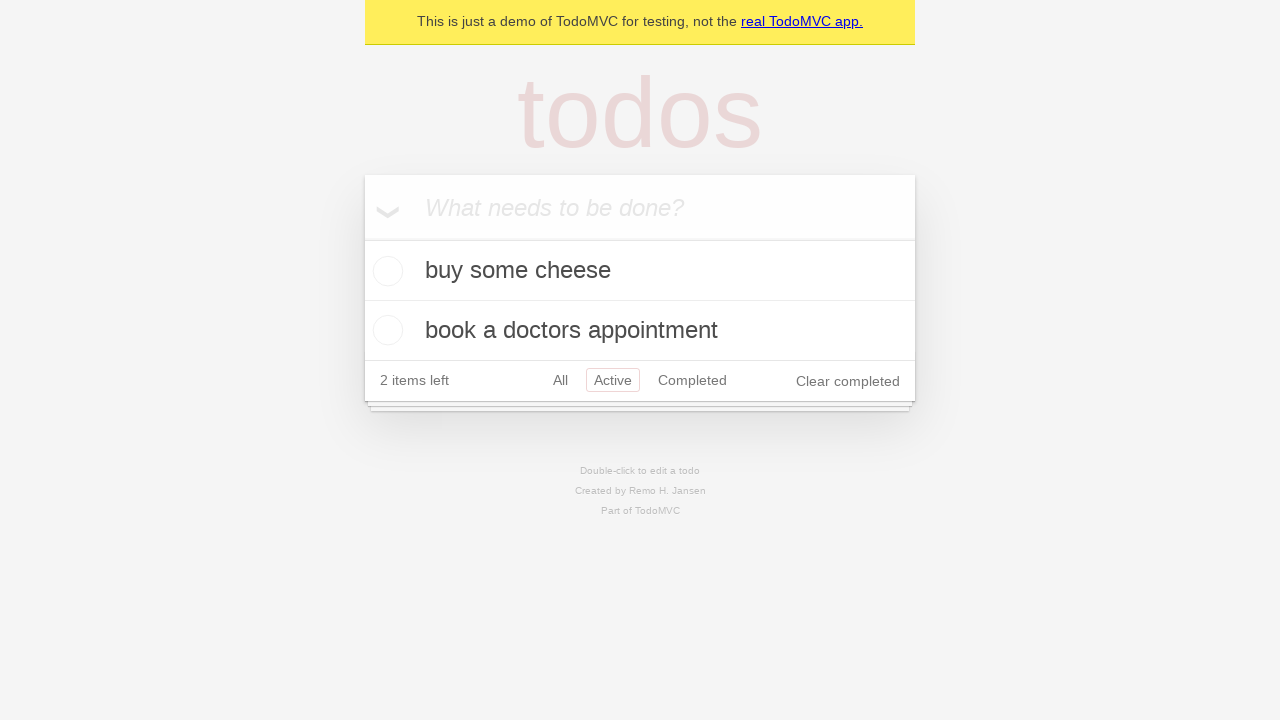

Clicked 'Completed' filter to display completed todos at (692, 380) on internal:role=link[name="Completed"i]
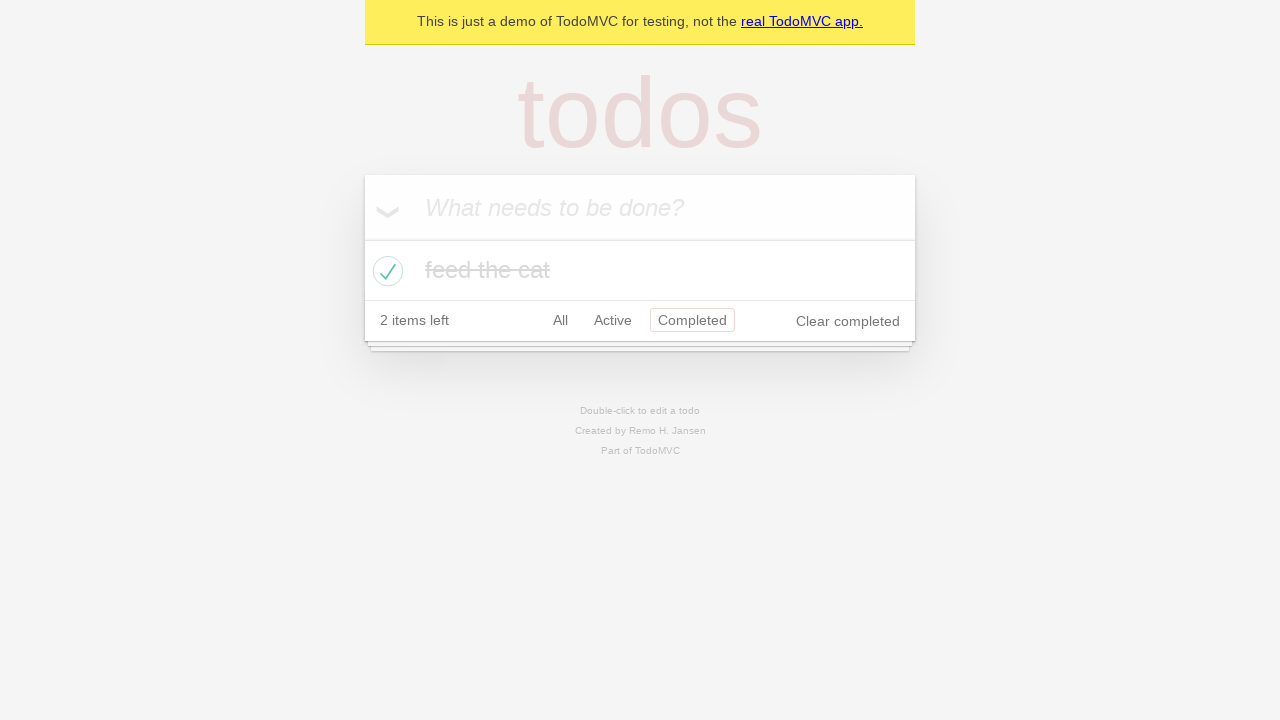

Clicked 'All' filter to display all todo items at (560, 320) on internal:role=link[name="All"i]
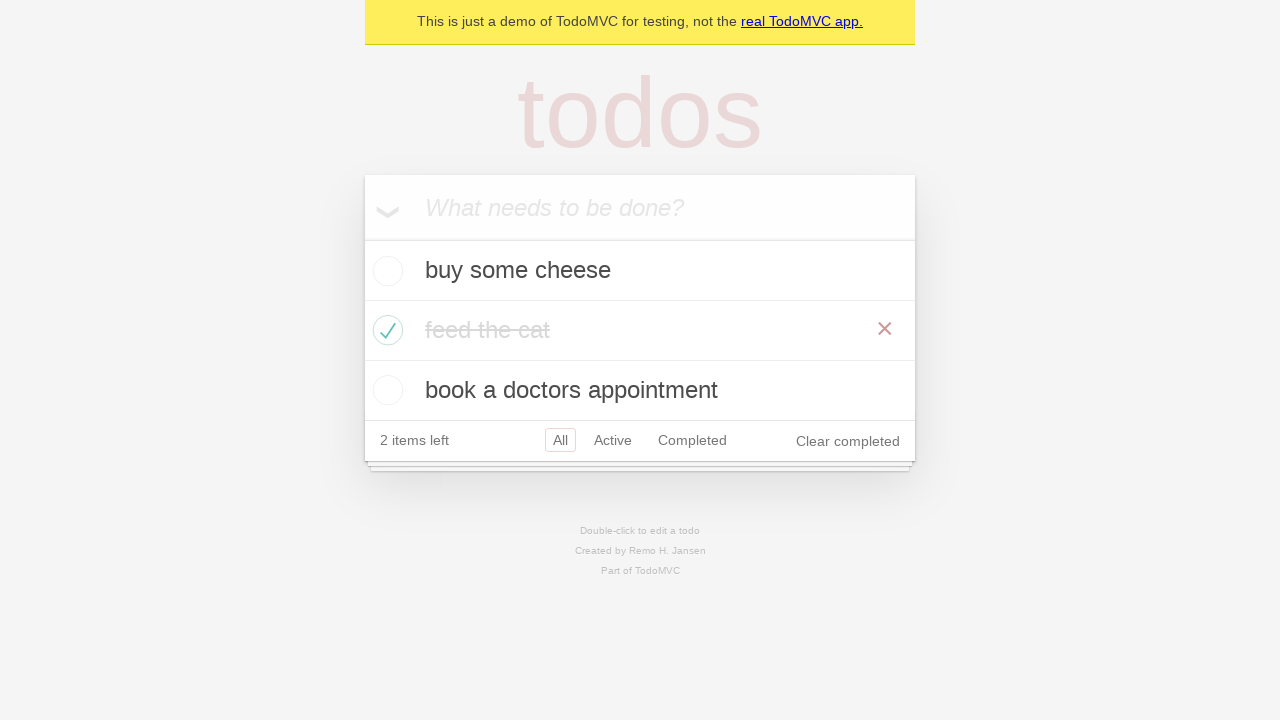

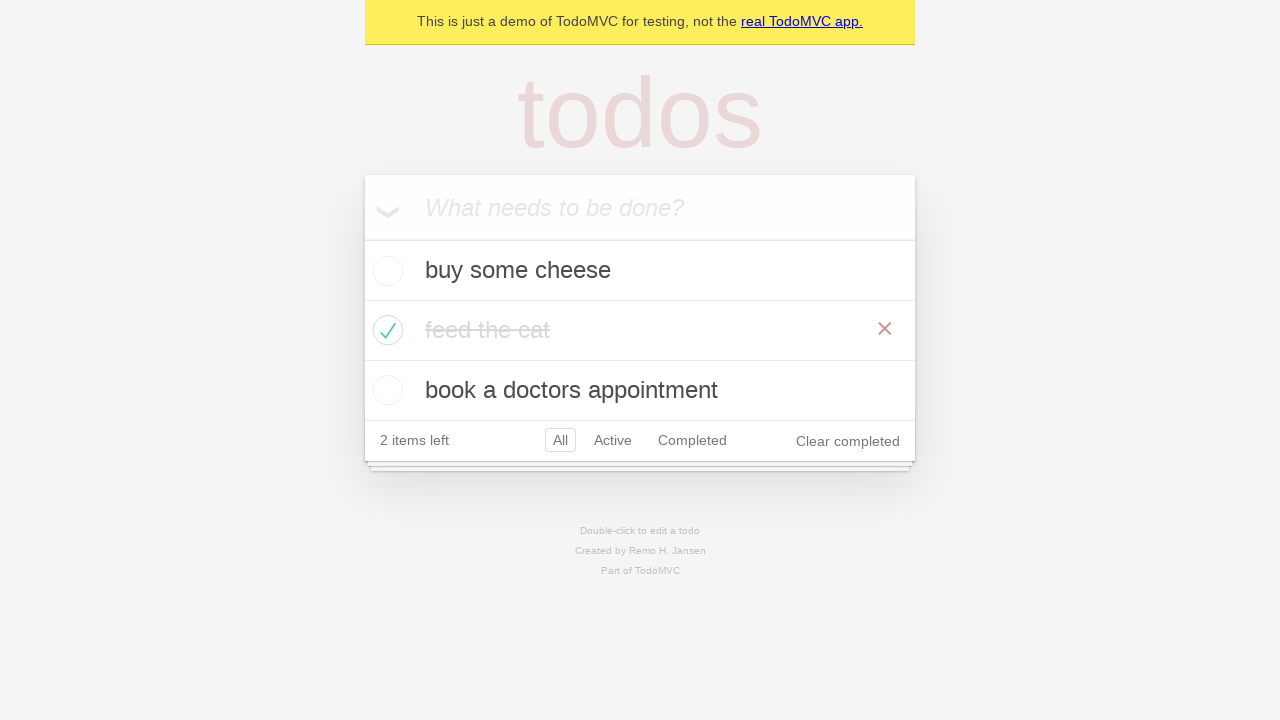